Tests autocomplete dropdown functionality by typing partial text and selecting a specific country from the suggestions

Starting URL: https://rahulshettyacademy.com/dropdownsPractise/

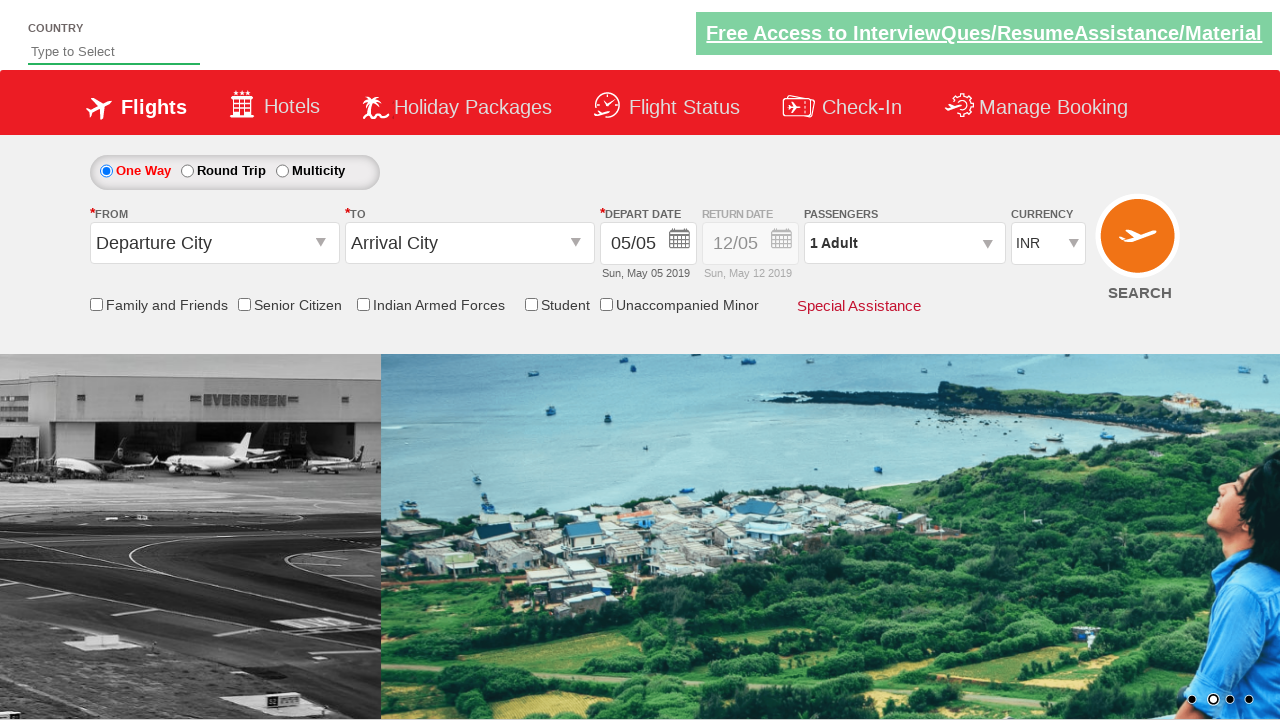

Typed 'ind' in autocomplete field to filter countries on #autosuggest
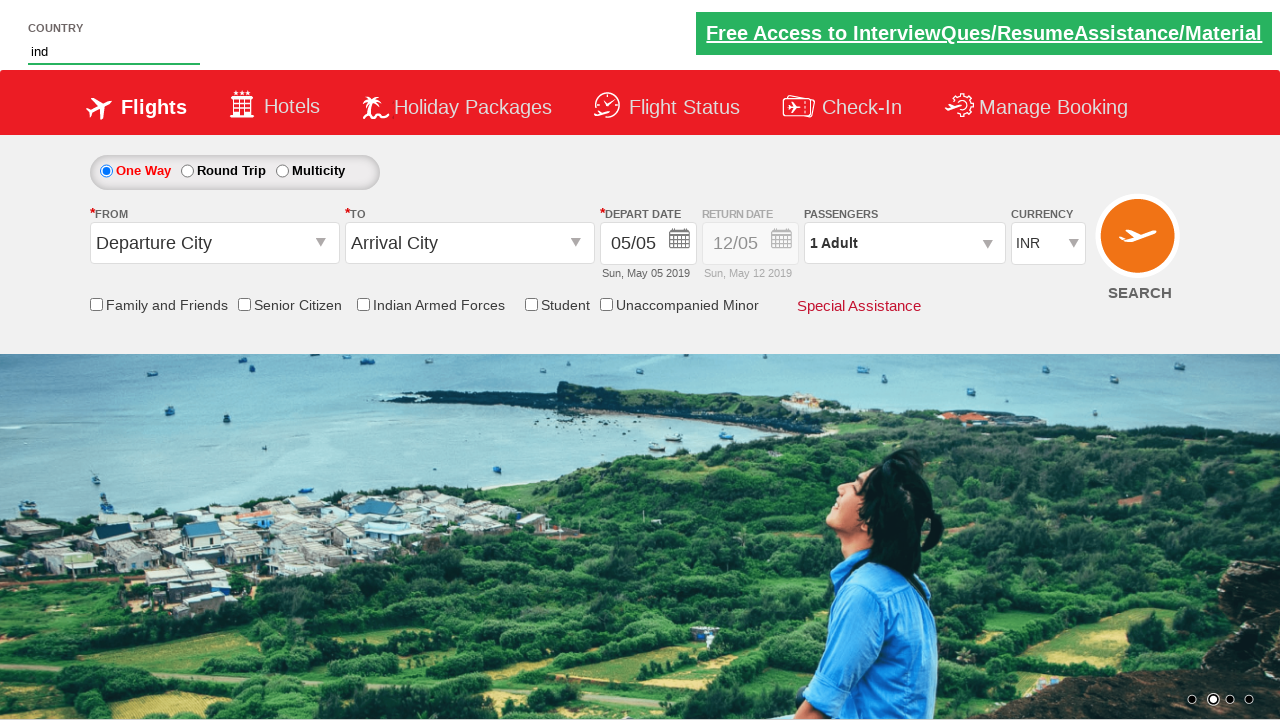

Dropdown suggestions appeared
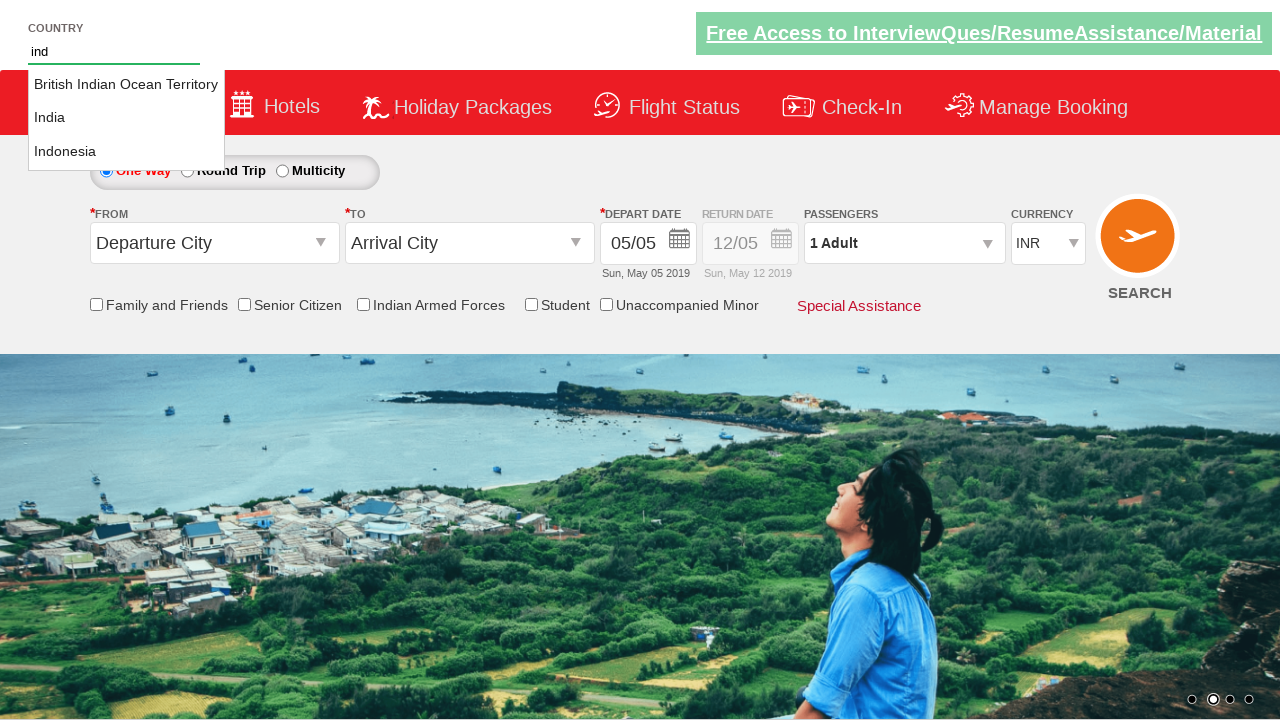

Retrieved list of suggestion items from dropdown
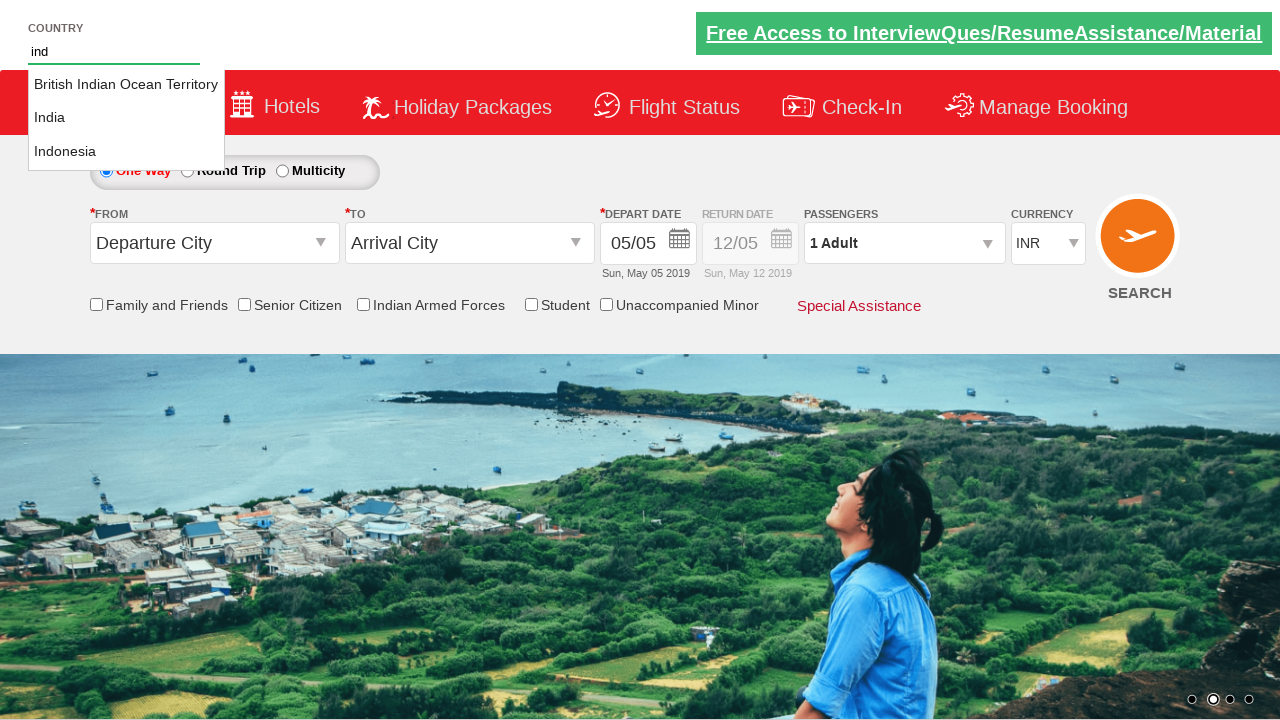

Clicked on 'India' from the dropdown suggestions at (126, 118) on li[class='ui-menu-item'] a >> nth=1
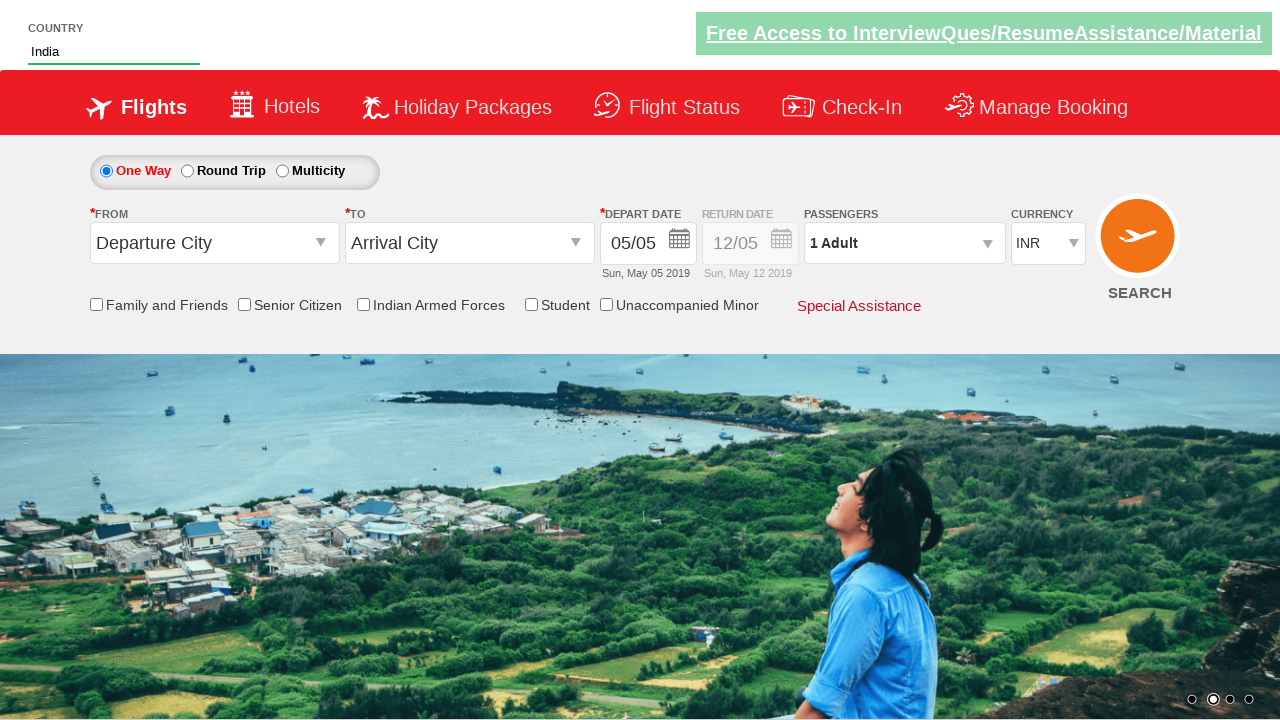

Verified that 'India' was successfully selected in the autocomplete field
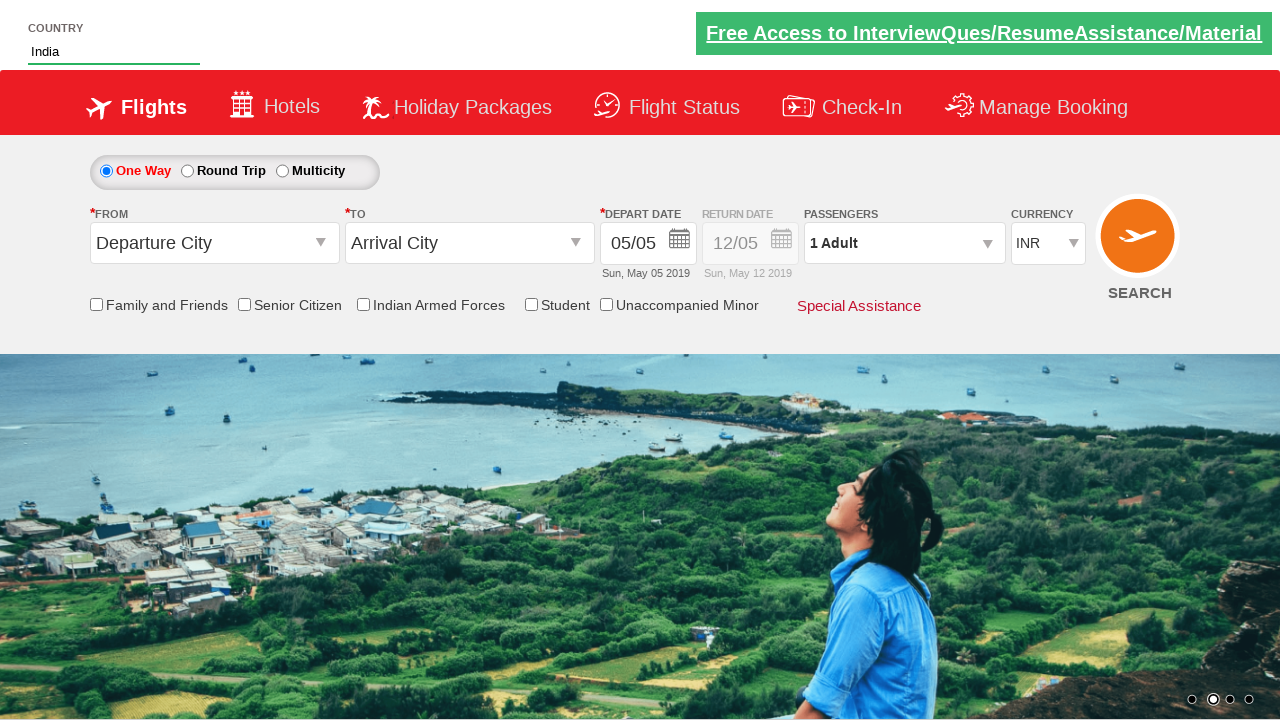

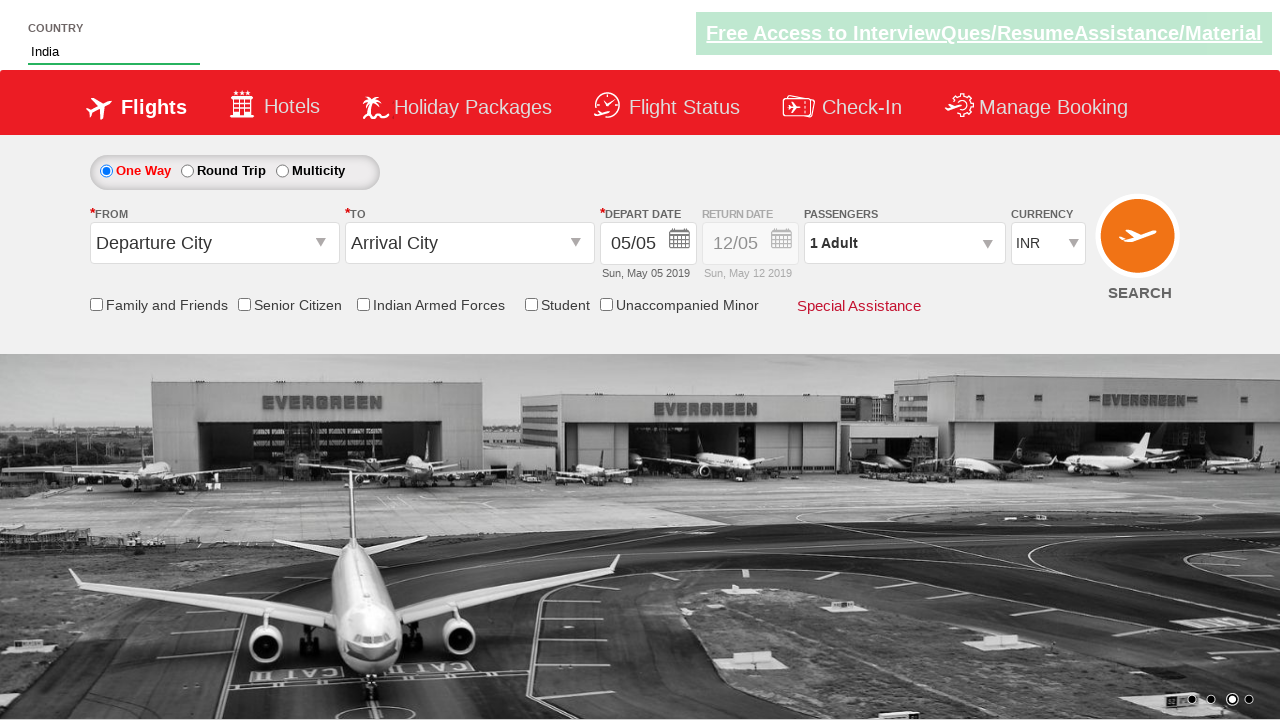